Tests that entered text is trimmed when editing a todo item.

Starting URL: https://demo.playwright.dev/todomvc

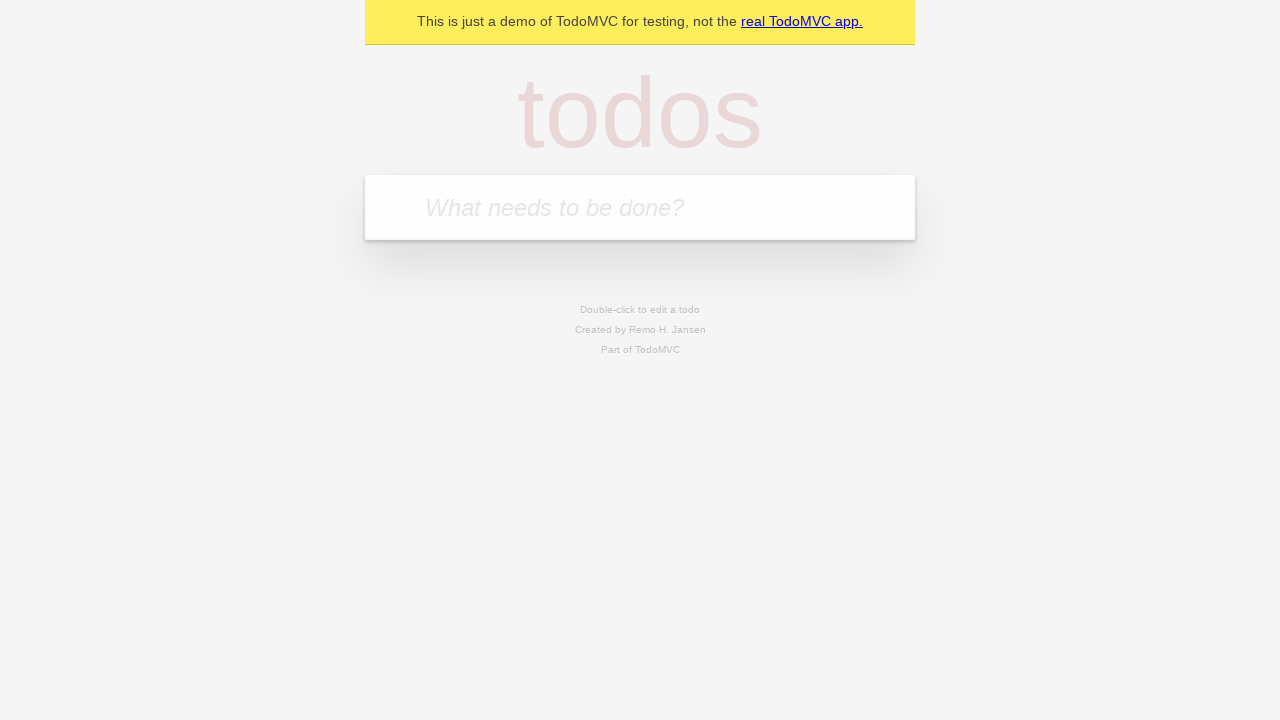

Filled todo input with 'buy some cheese' on internal:attr=[placeholder="What needs to be done?"i]
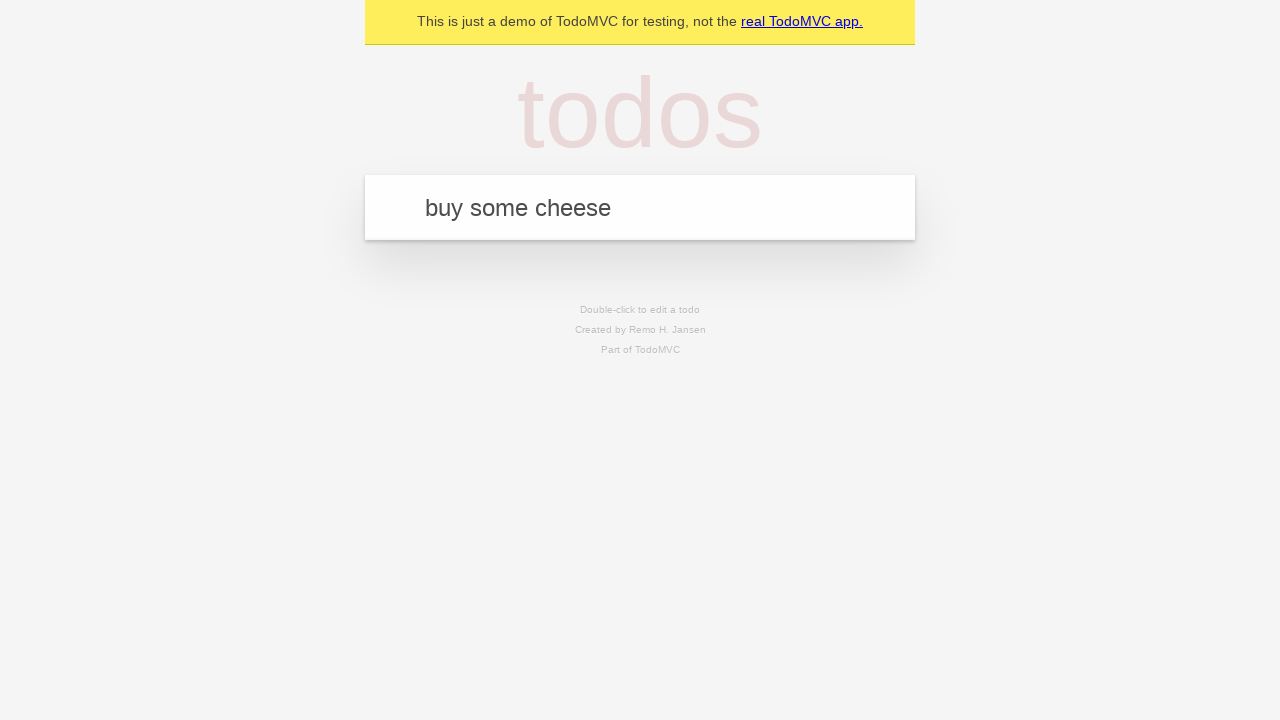

Pressed Enter to add first todo item on internal:attr=[placeholder="What needs to be done?"i]
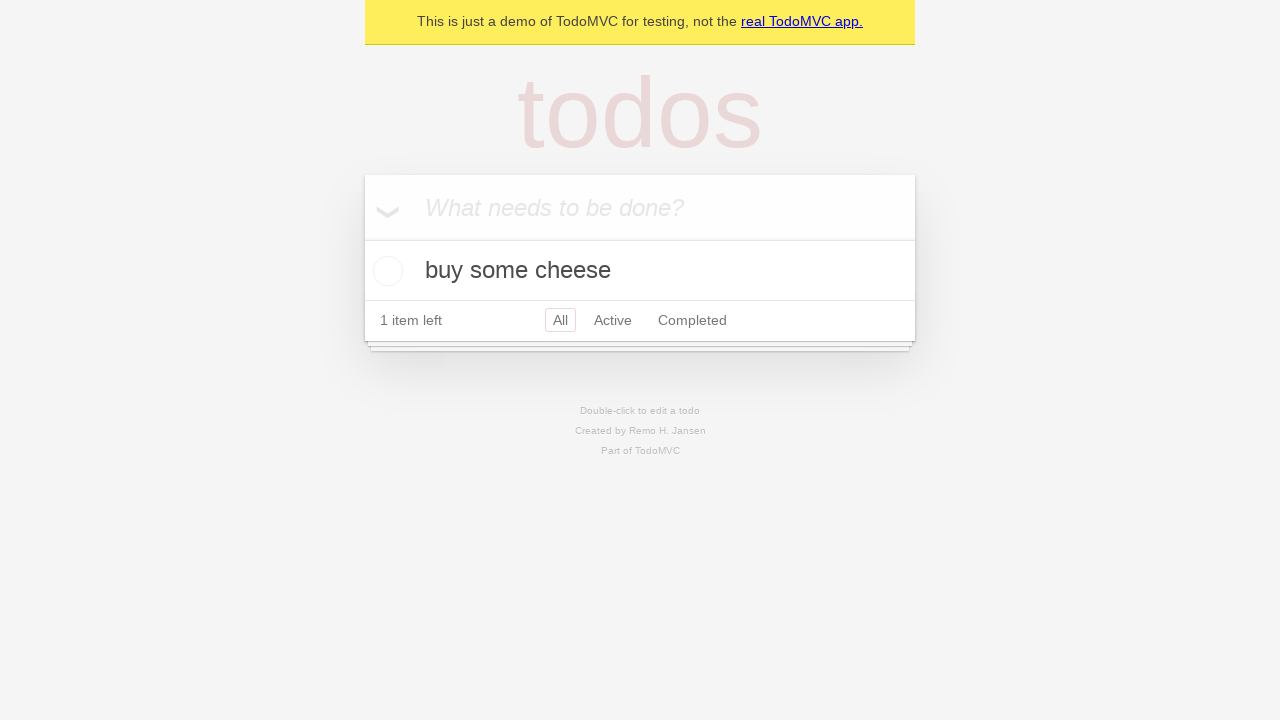

Filled todo input with 'feed the cat' on internal:attr=[placeholder="What needs to be done?"i]
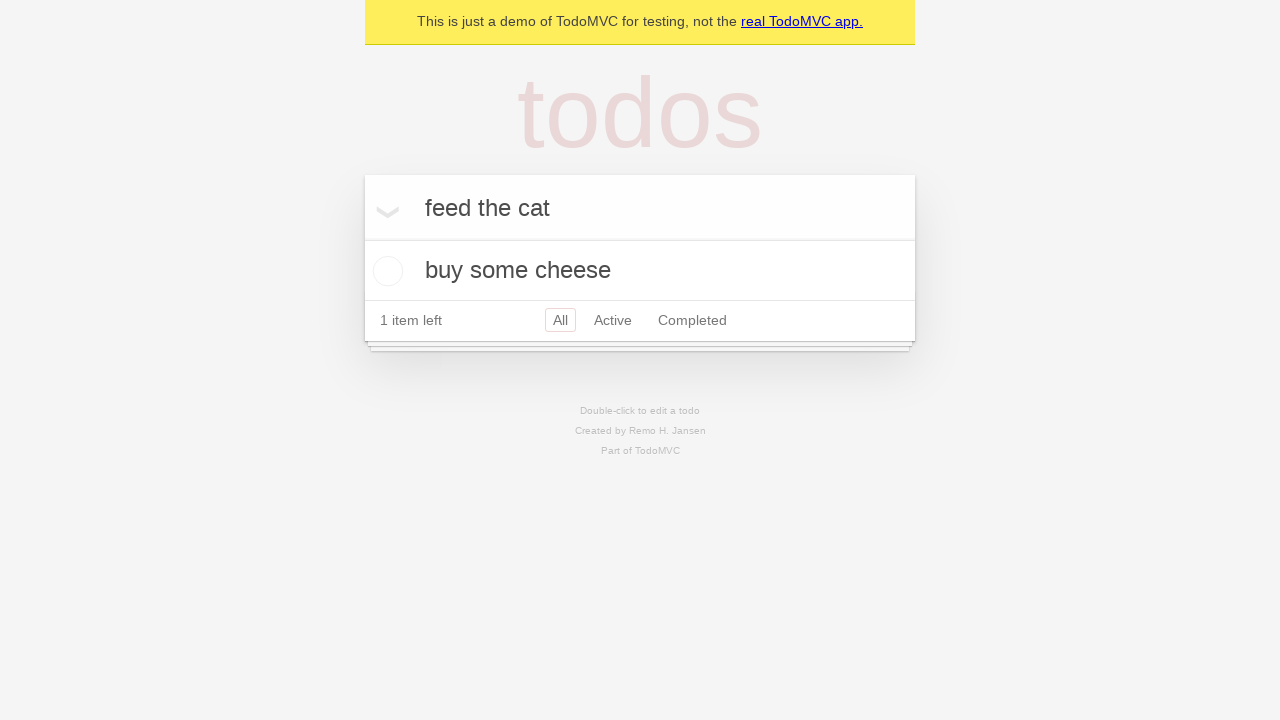

Pressed Enter to add second todo item on internal:attr=[placeholder="What needs to be done?"i]
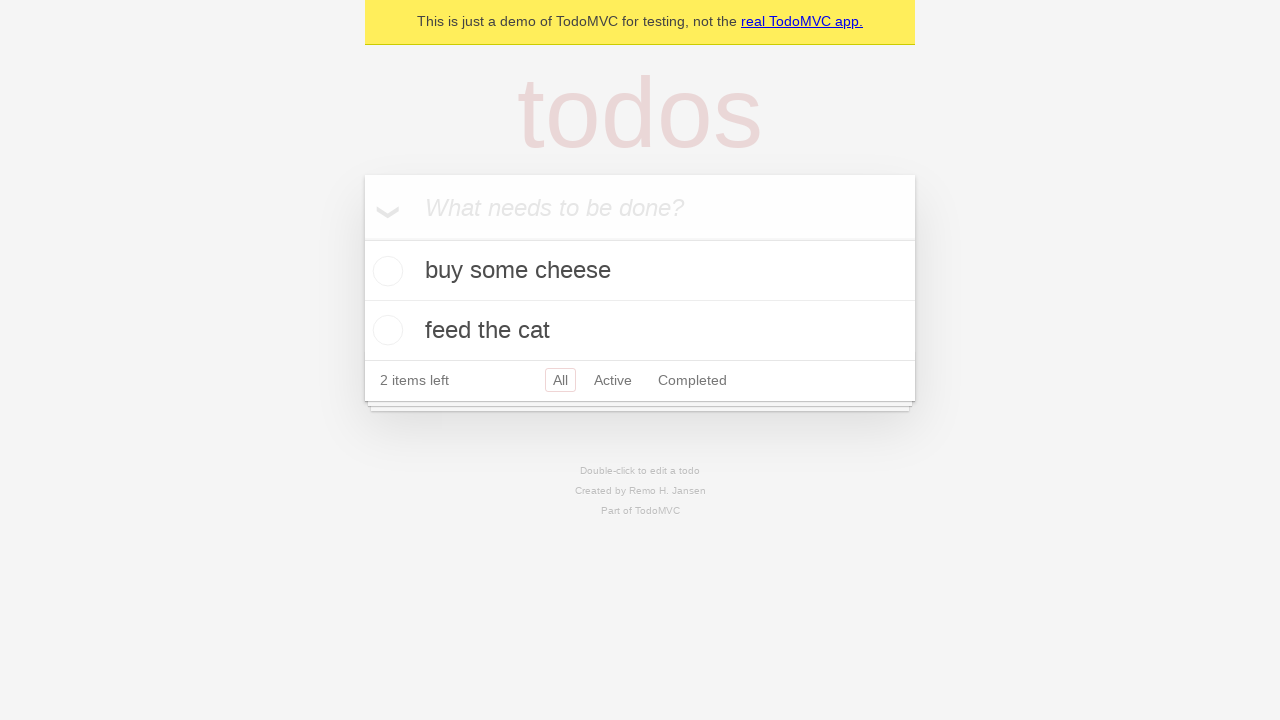

Filled todo input with 'book a doctors appointment' on internal:attr=[placeholder="What needs to be done?"i]
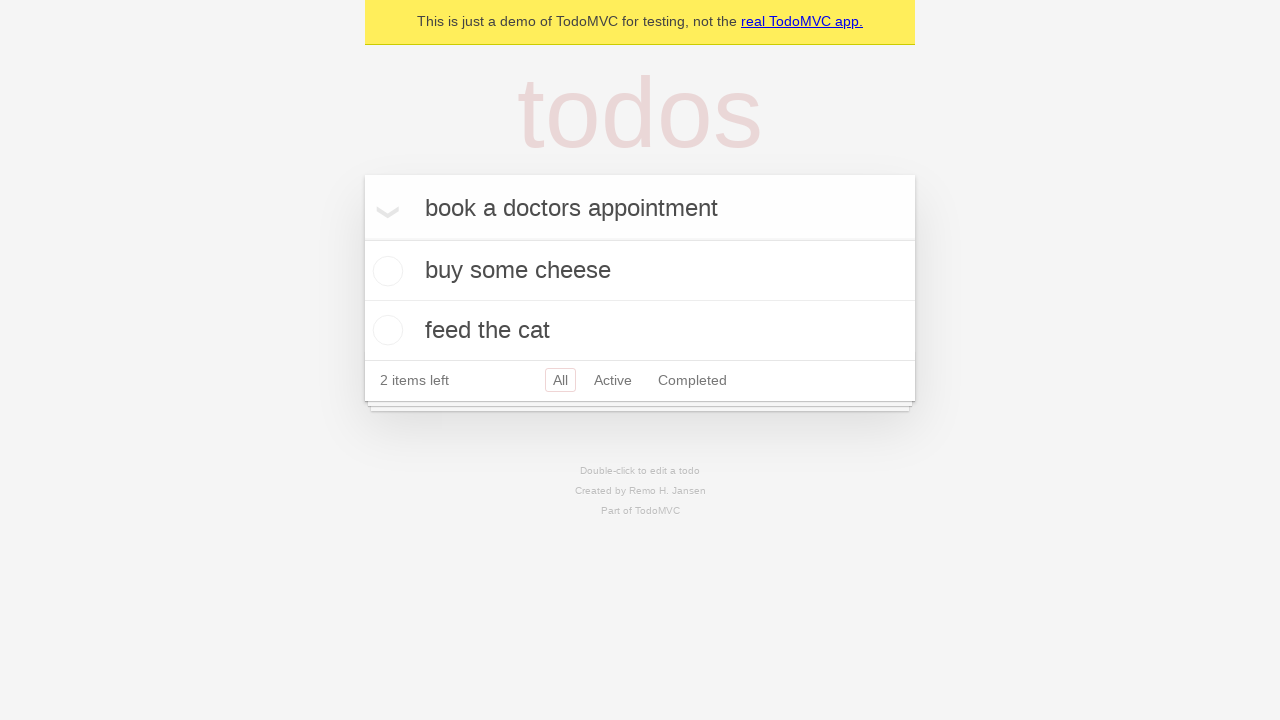

Pressed Enter to add third todo item on internal:attr=[placeholder="What needs to be done?"i]
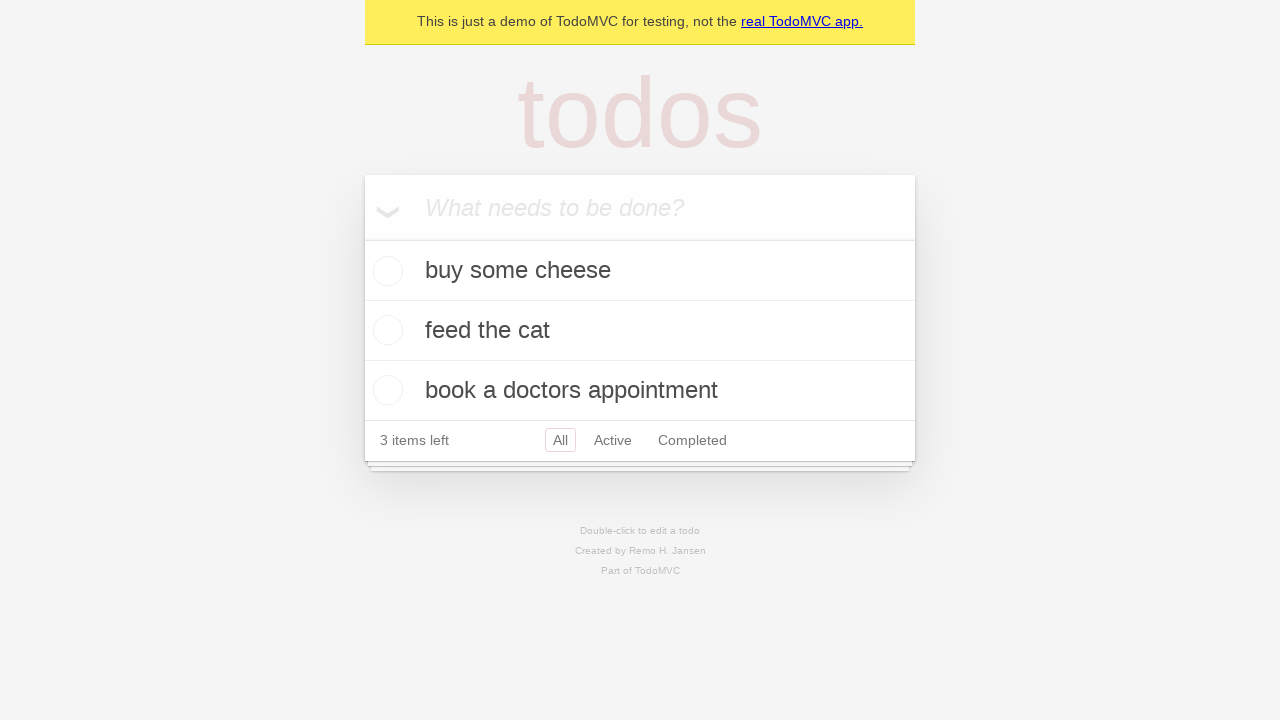

Waited for third todo item to be visible
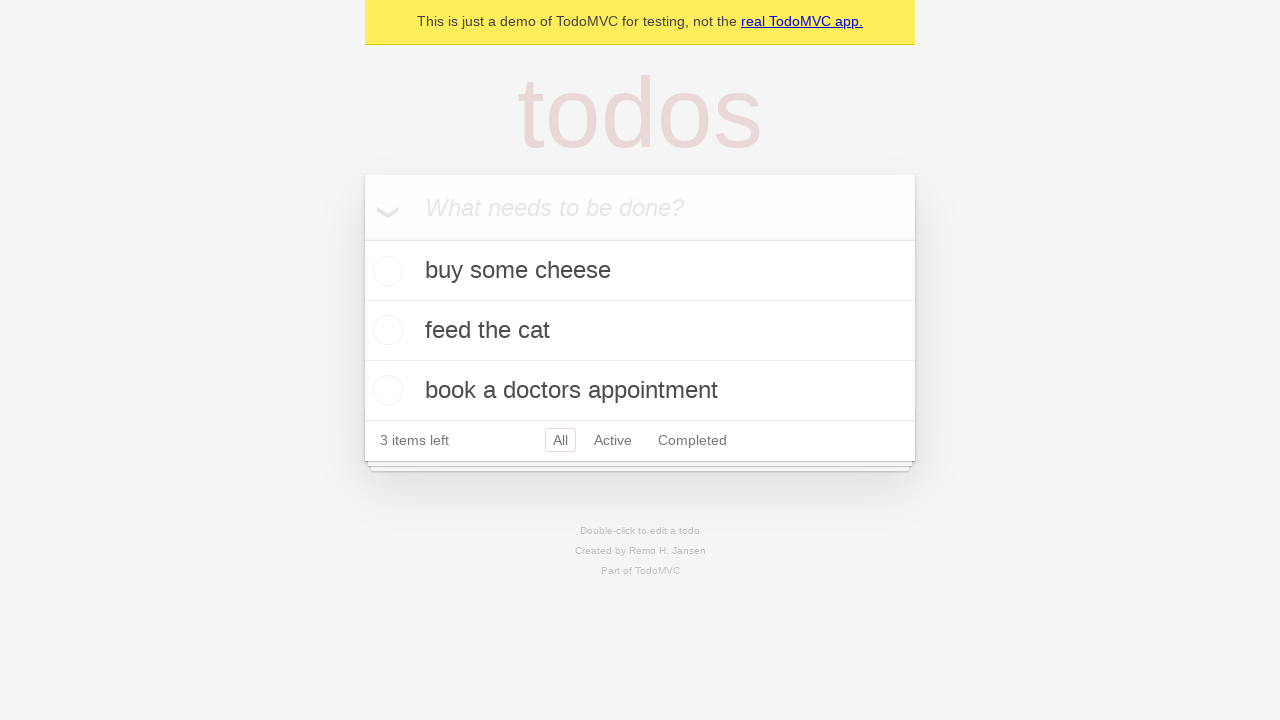

Double-clicked second todo item to enter edit mode at (640, 331) on [data-testid='todo-item'] >> nth=1
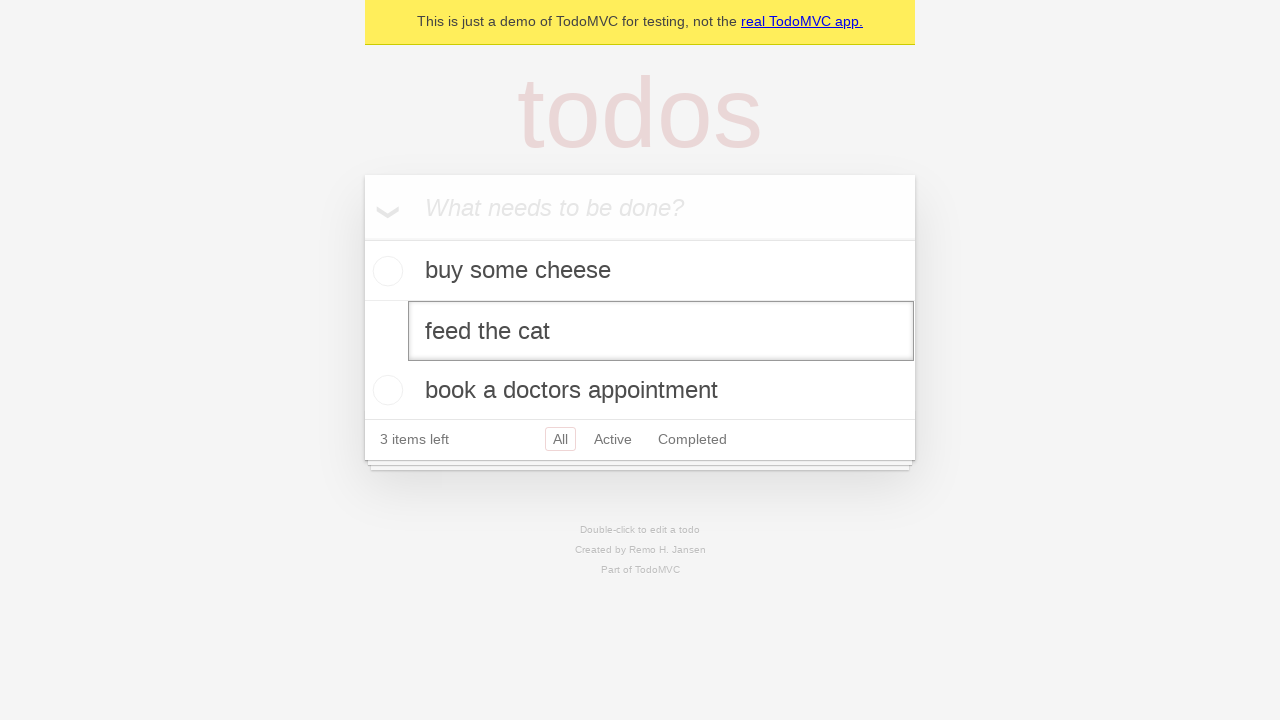

Filled edit field with text containing leading and trailing whitespace on [data-testid='todo-item'] >> nth=1 >> internal:role=textbox[name="Edit"i]
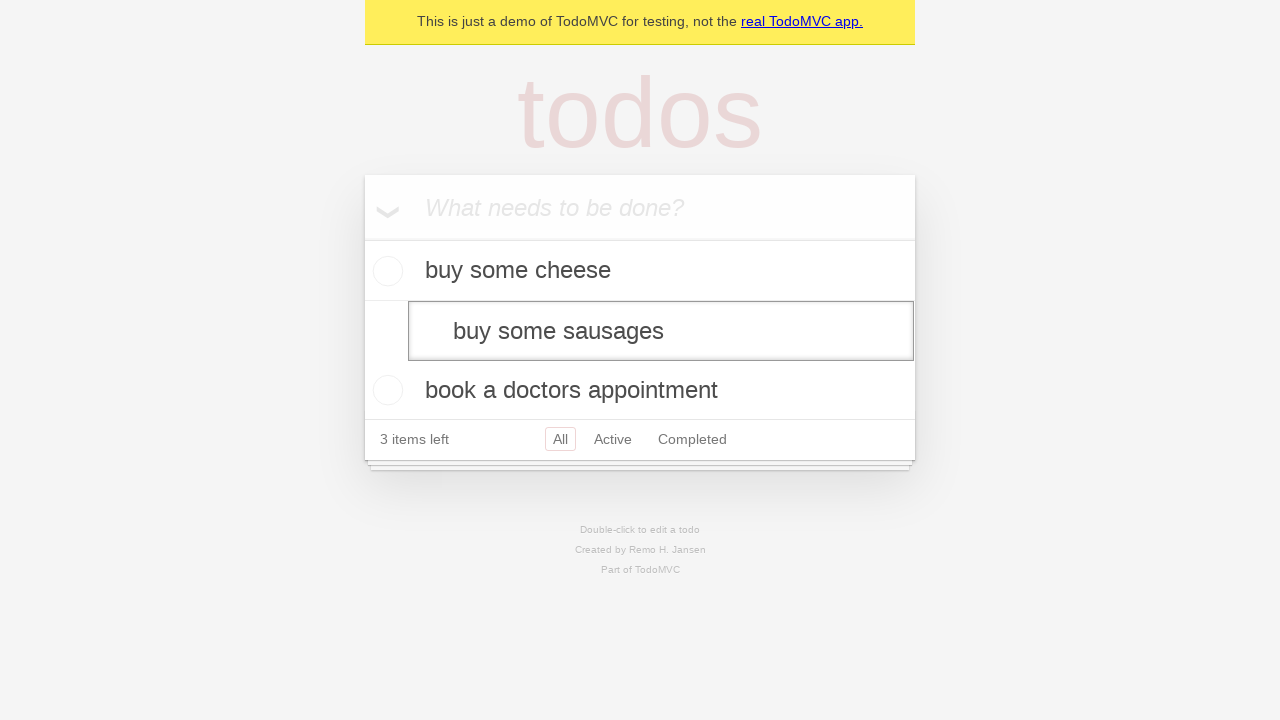

Pressed Enter to confirm edit and verify text is trimmed on [data-testid='todo-item'] >> nth=1 >> internal:role=textbox[name="Edit"i]
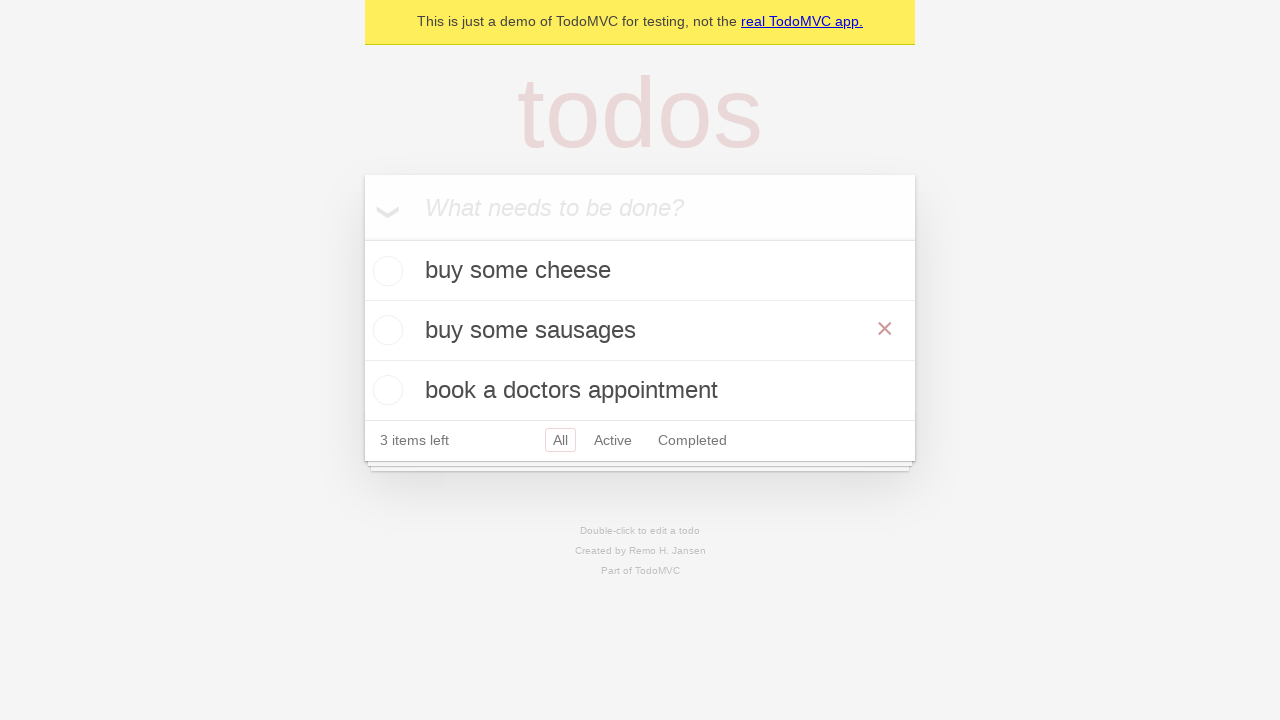

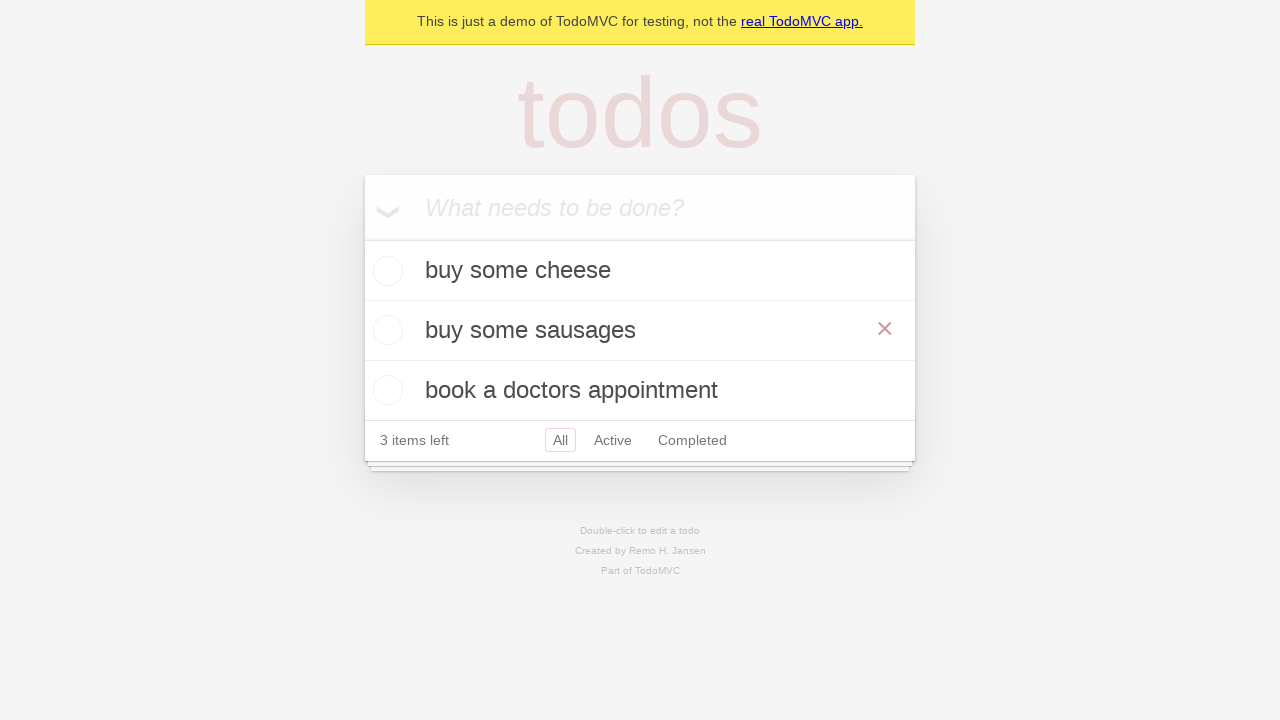